Tests navigation to Docs page and then using browser back button to return to homepage

Starting URL: https://playwright.dev

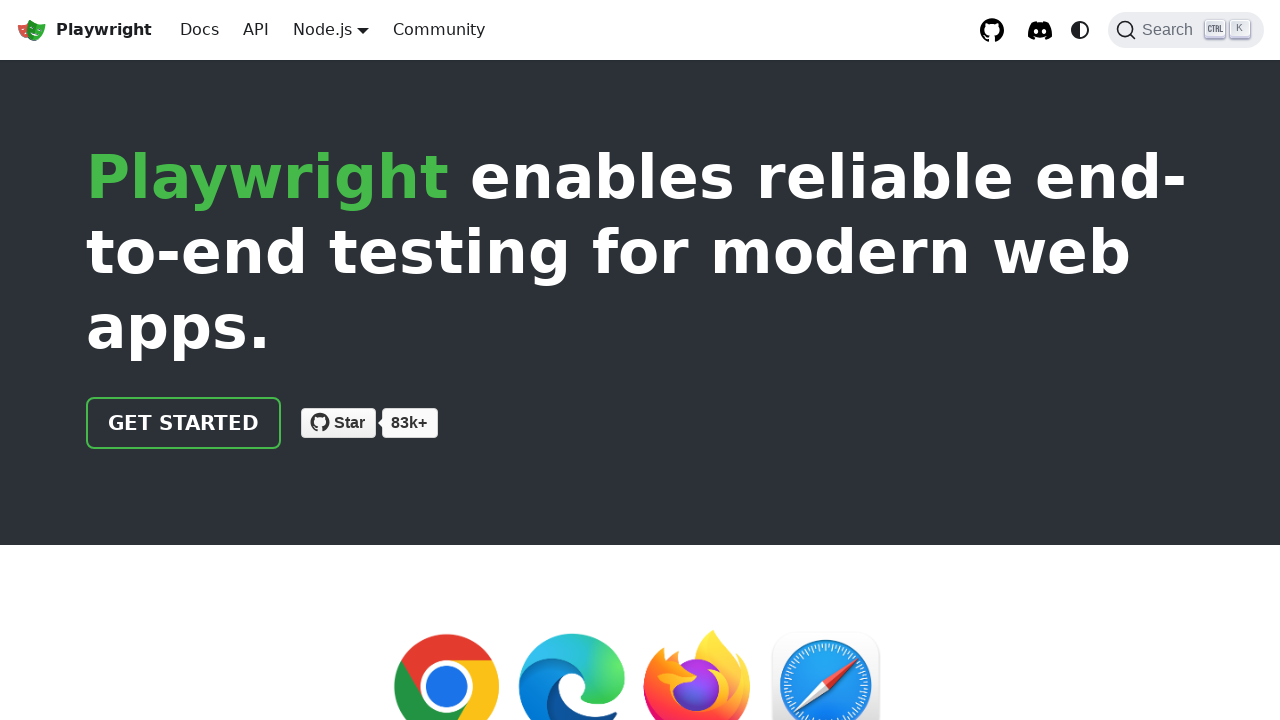

Clicked Docs link in navigation at (200, 30) on a.navbar__link:has-text('Docs')
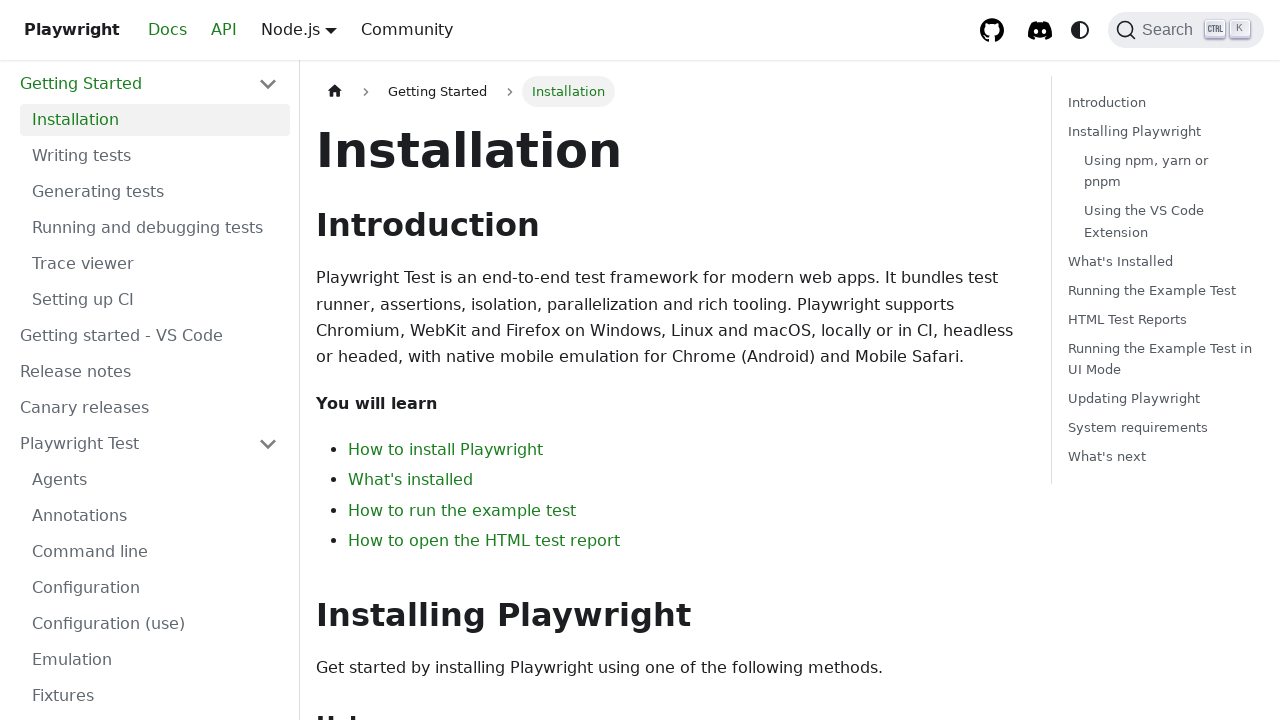

Navigated to Docs page
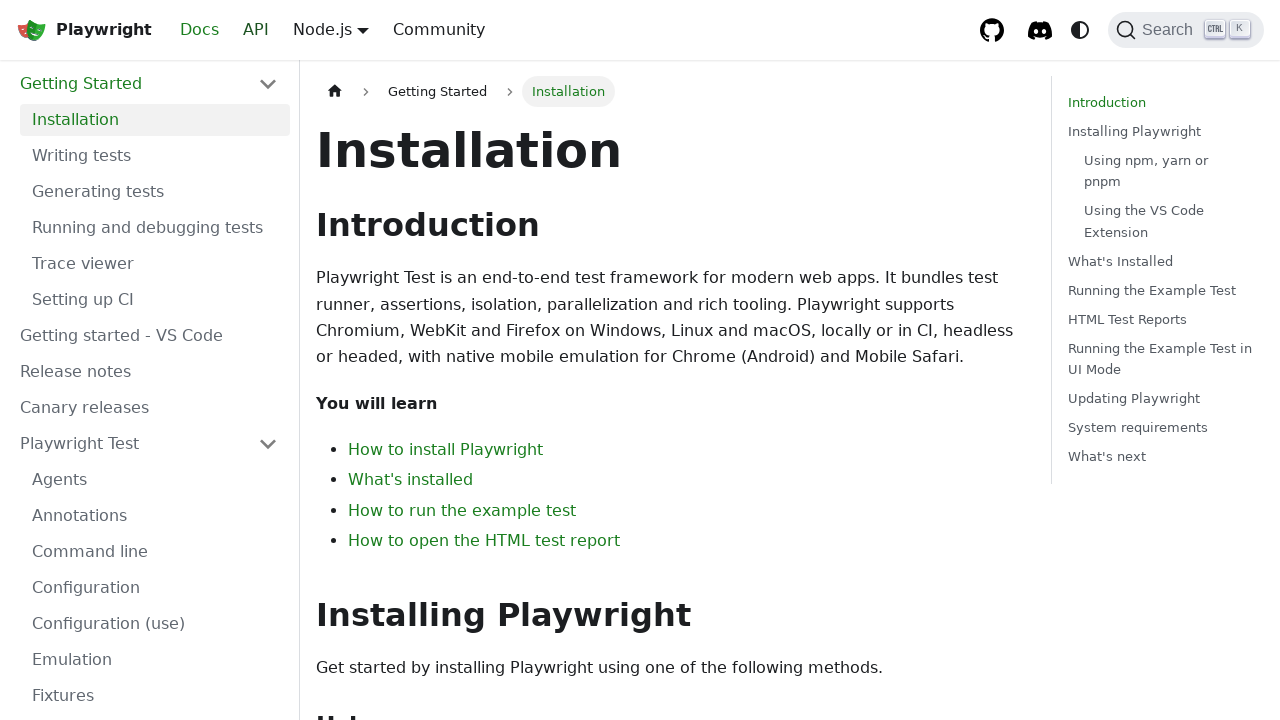

Clicked browser back button to return to homepage
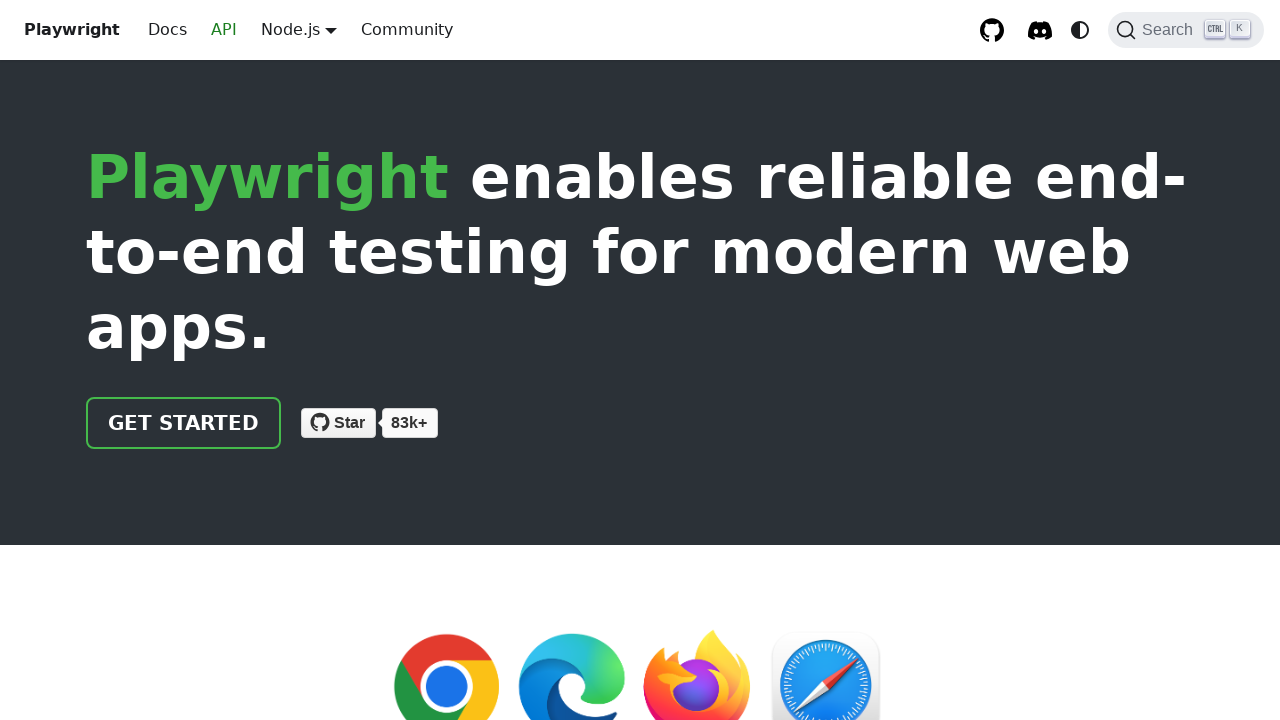

Verified return to homepage
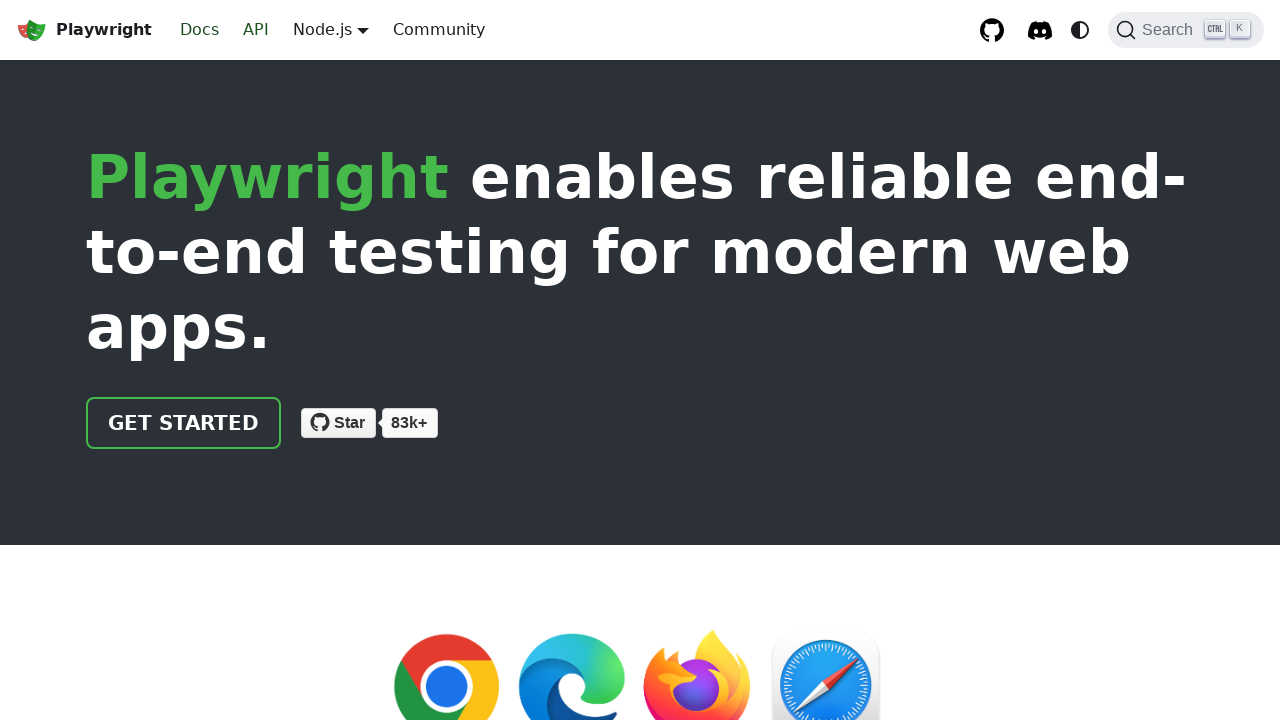

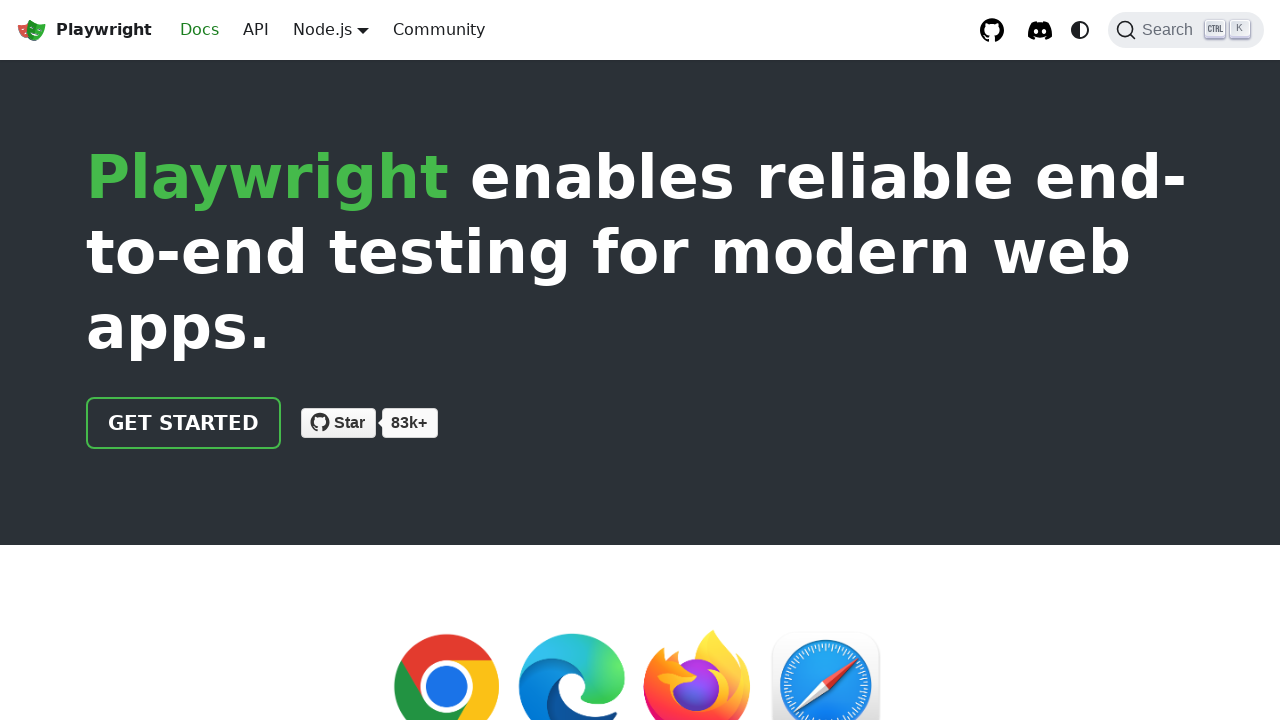